Tests dynamic loading by clicking start button and waiting for "Hello World!" text to appear

Starting URL: https://the-internet.herokuapp.com/dynamic_loading/1

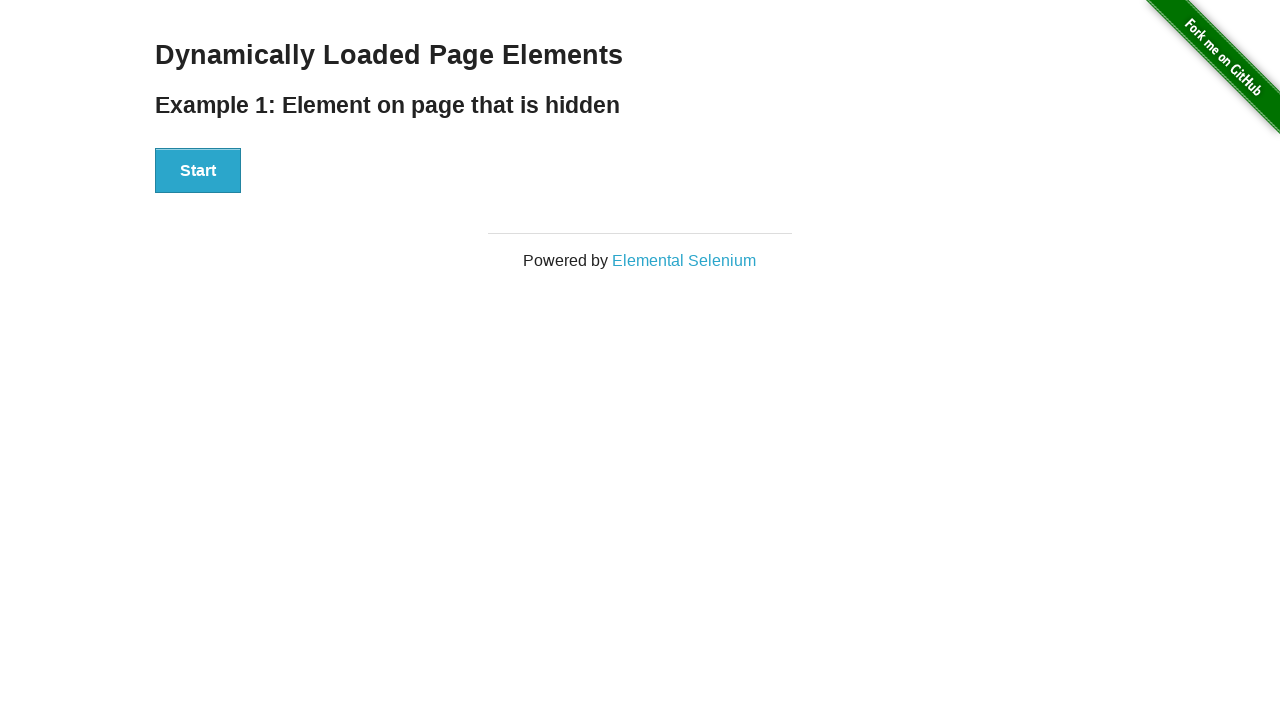

Navigated to dynamic loading test page
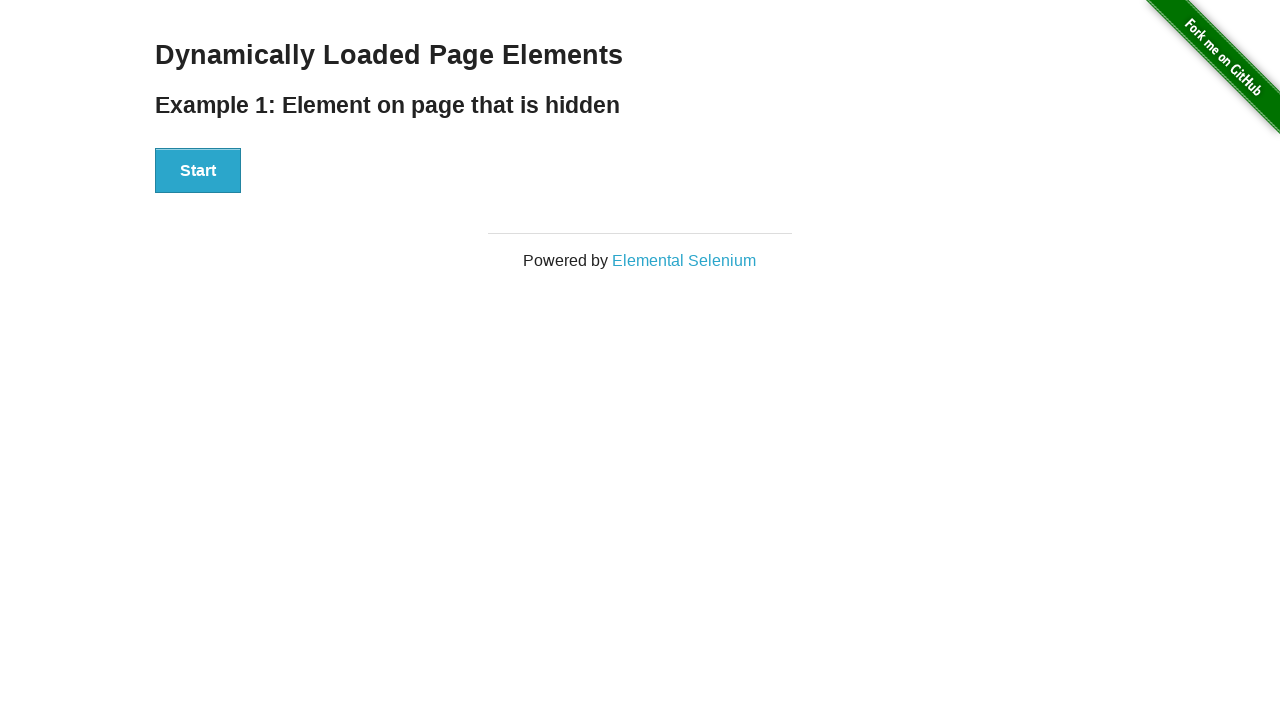

Clicked start button to trigger dynamic loading at (198, 171) on #start>button
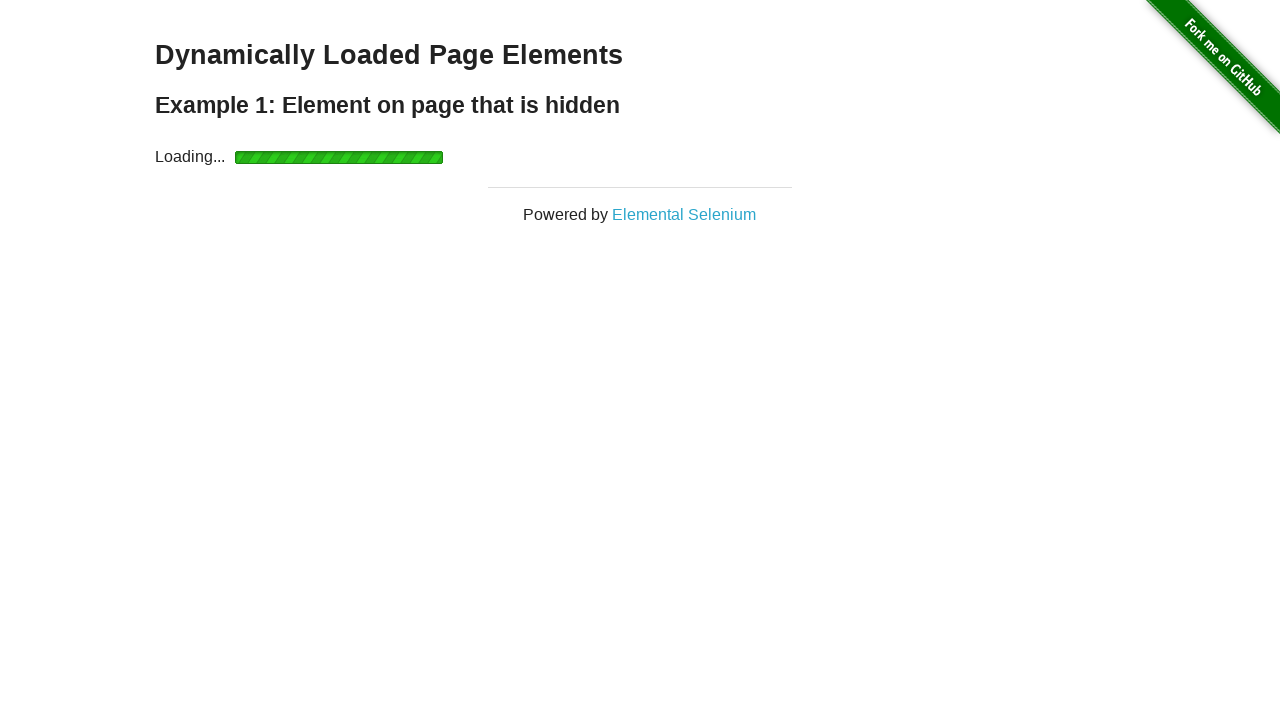

Waited for 'Hello World!' text to appear and become visible
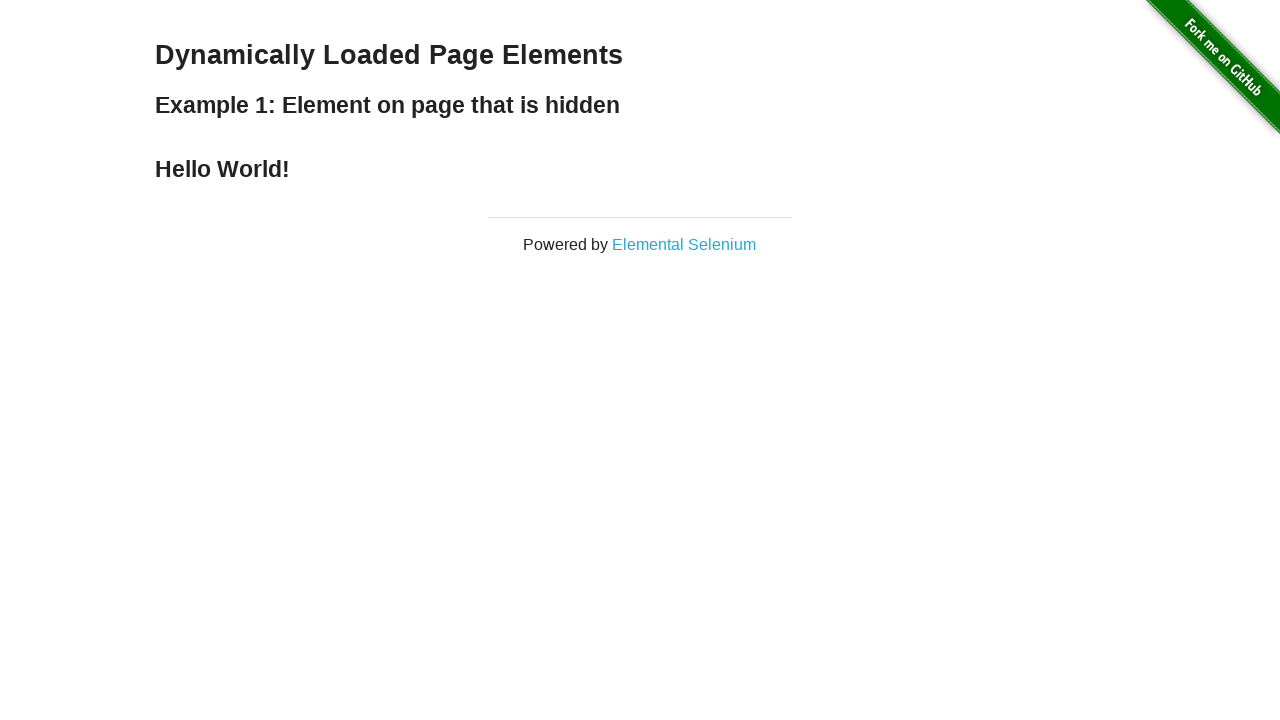

Asserted that 'Hello World!' text content is correct
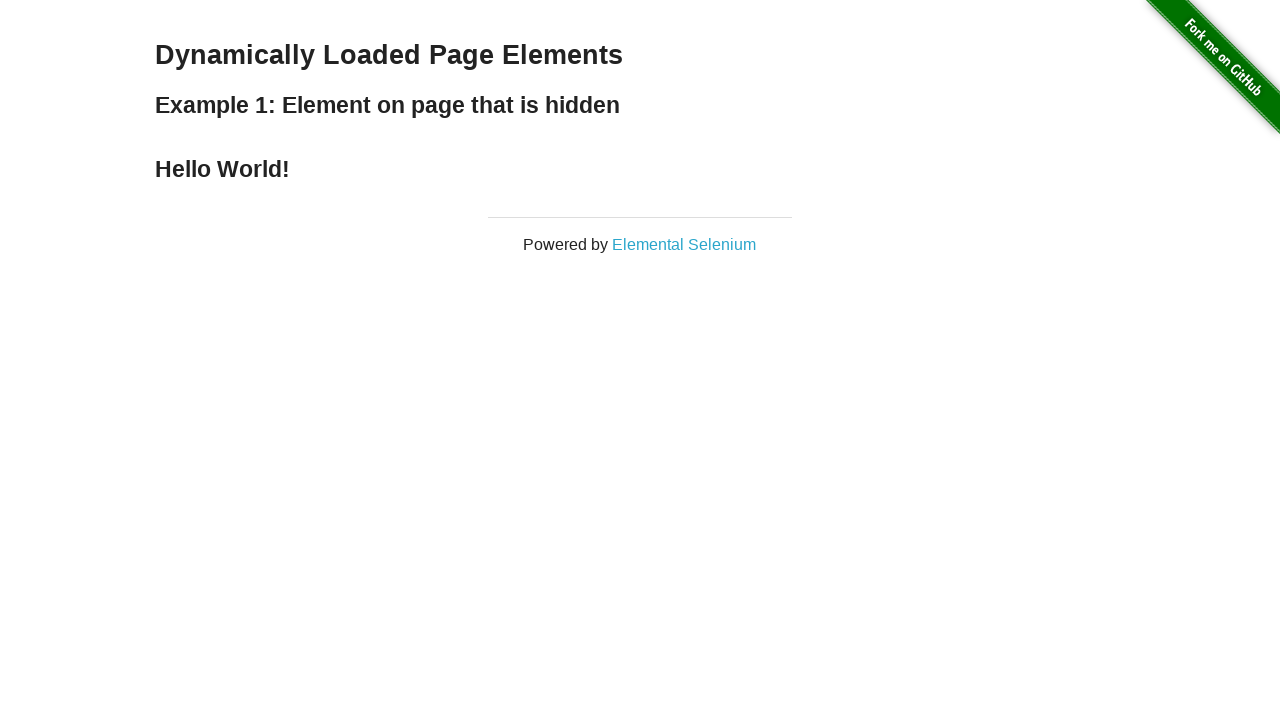

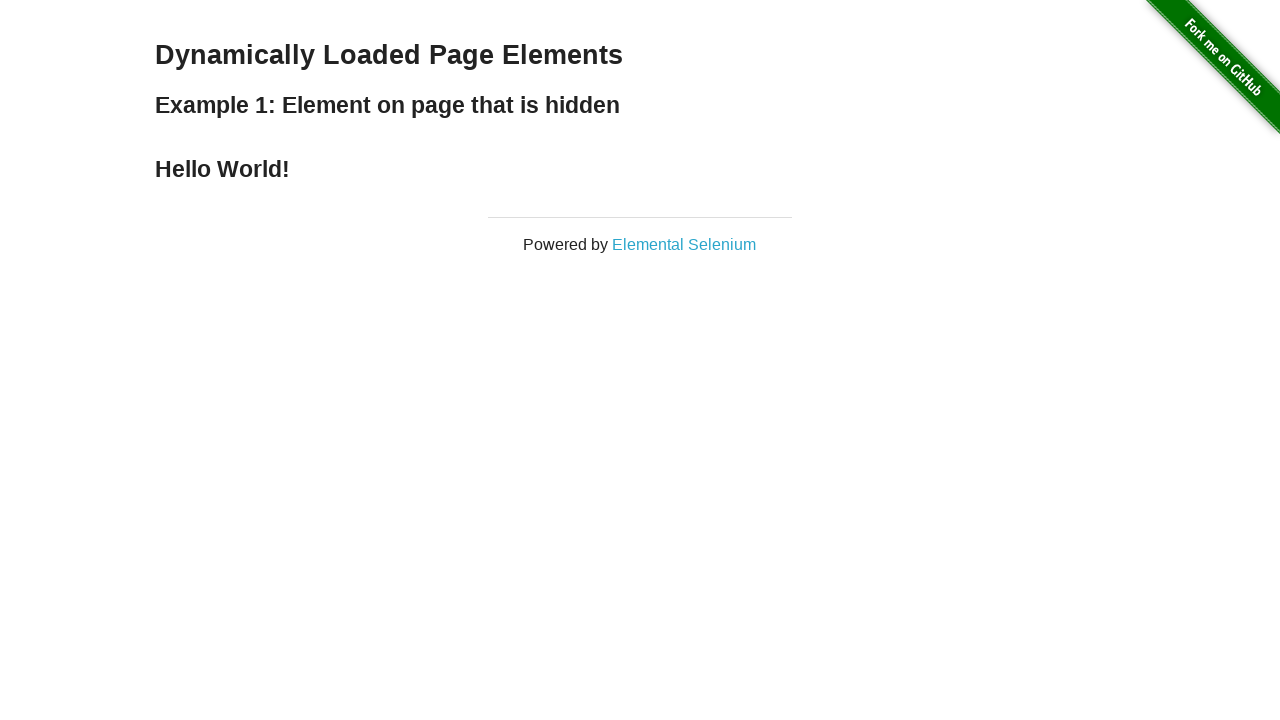